Tests that an unsaved change to an employee's name doesn't persist when switching between employees

Starting URL: https://devmountain-qa.github.io/employee-manager/1.2_Version/index.html

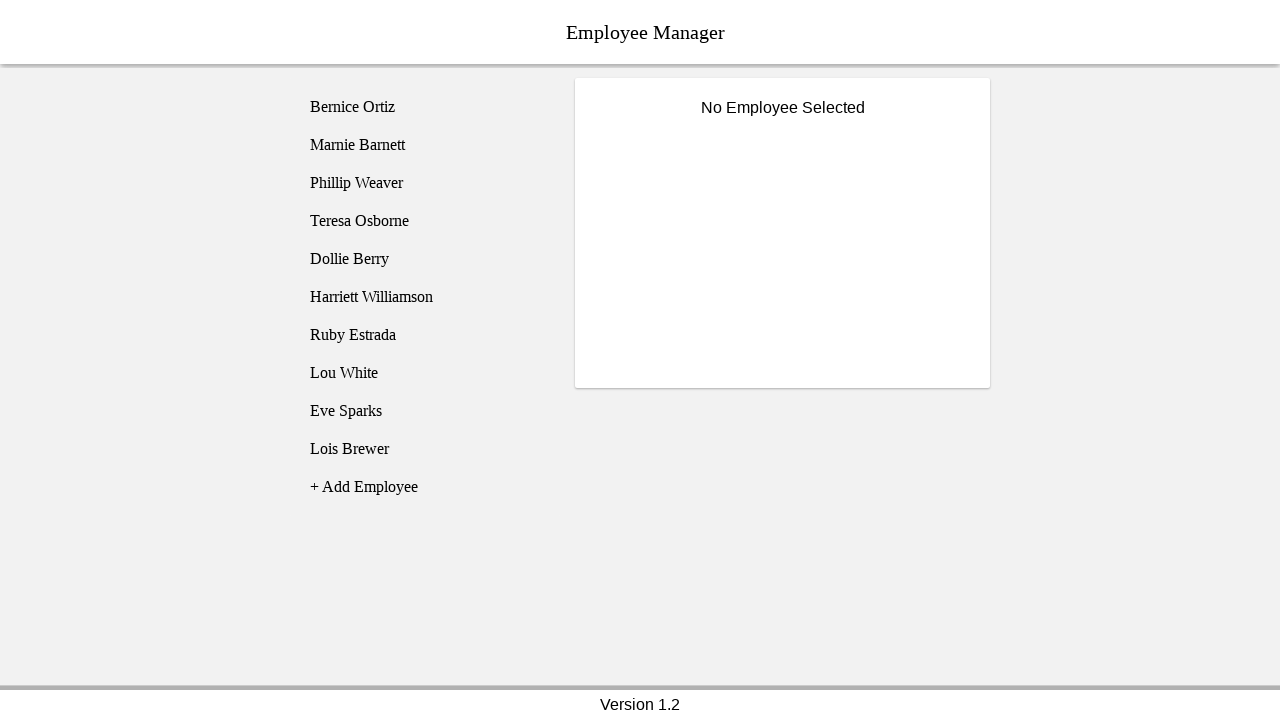

Clicked on Bernice Ortiz employee at (425, 107) on [name='employee1']
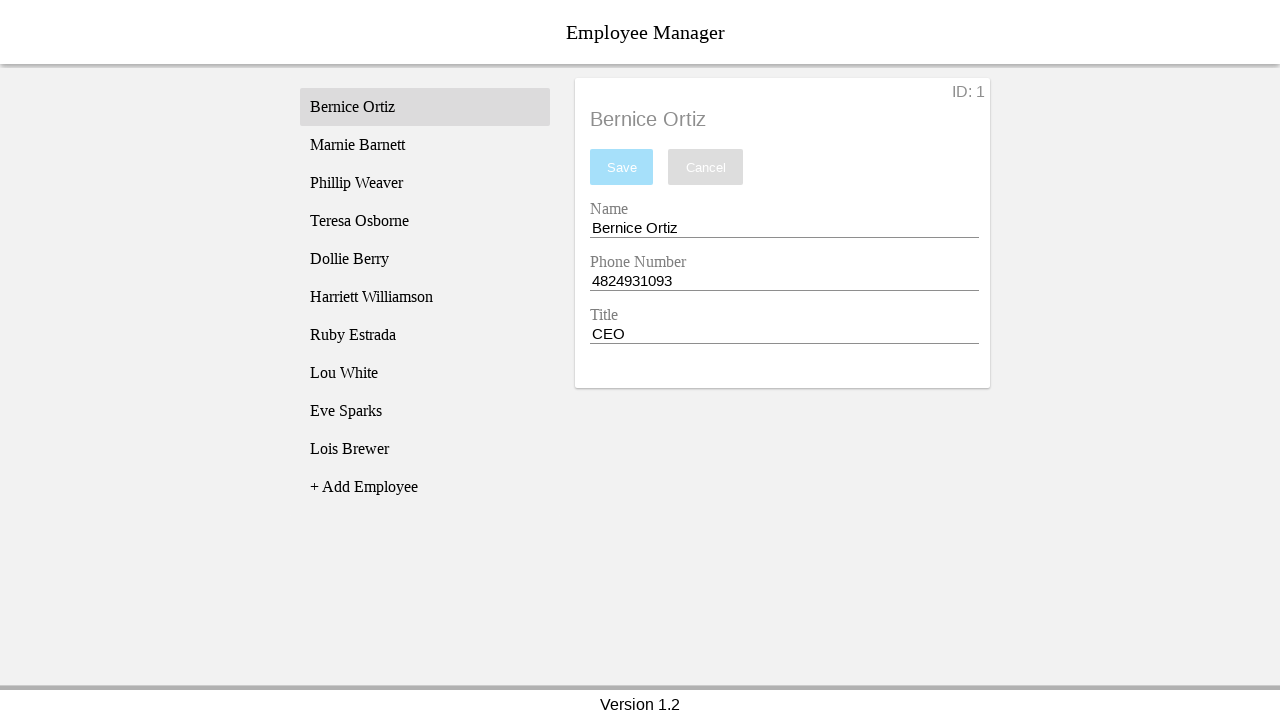

Name input field became visible
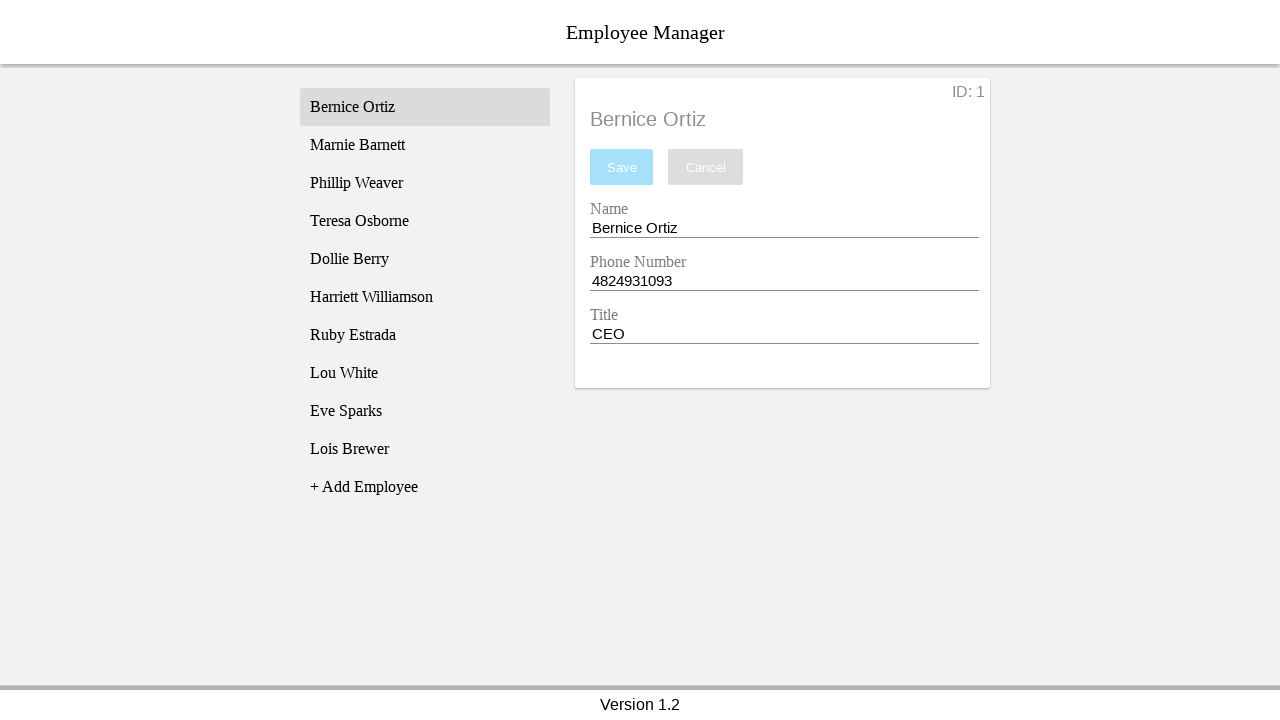

Entered 'Test Name' in the name field without saving on [name='nameEntry']
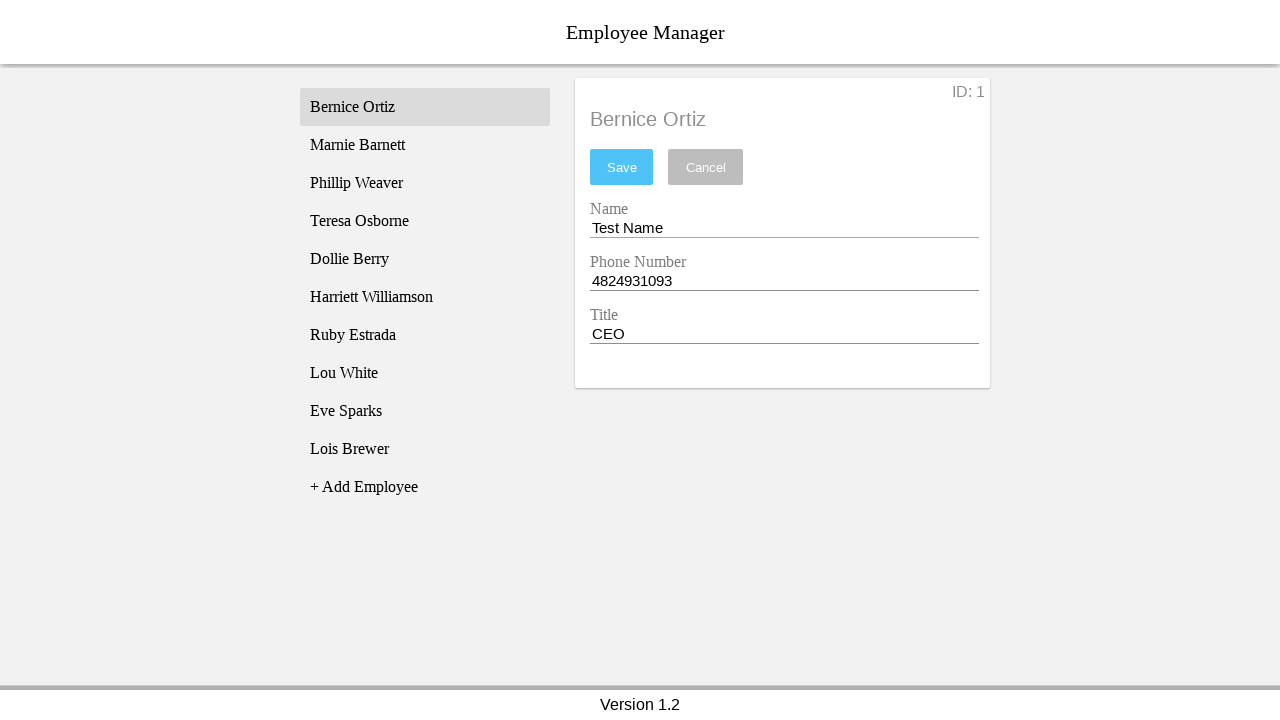

Clicked on Phillip Weaver employee to switch away from Bernice at (425, 183) on [name='employee3']
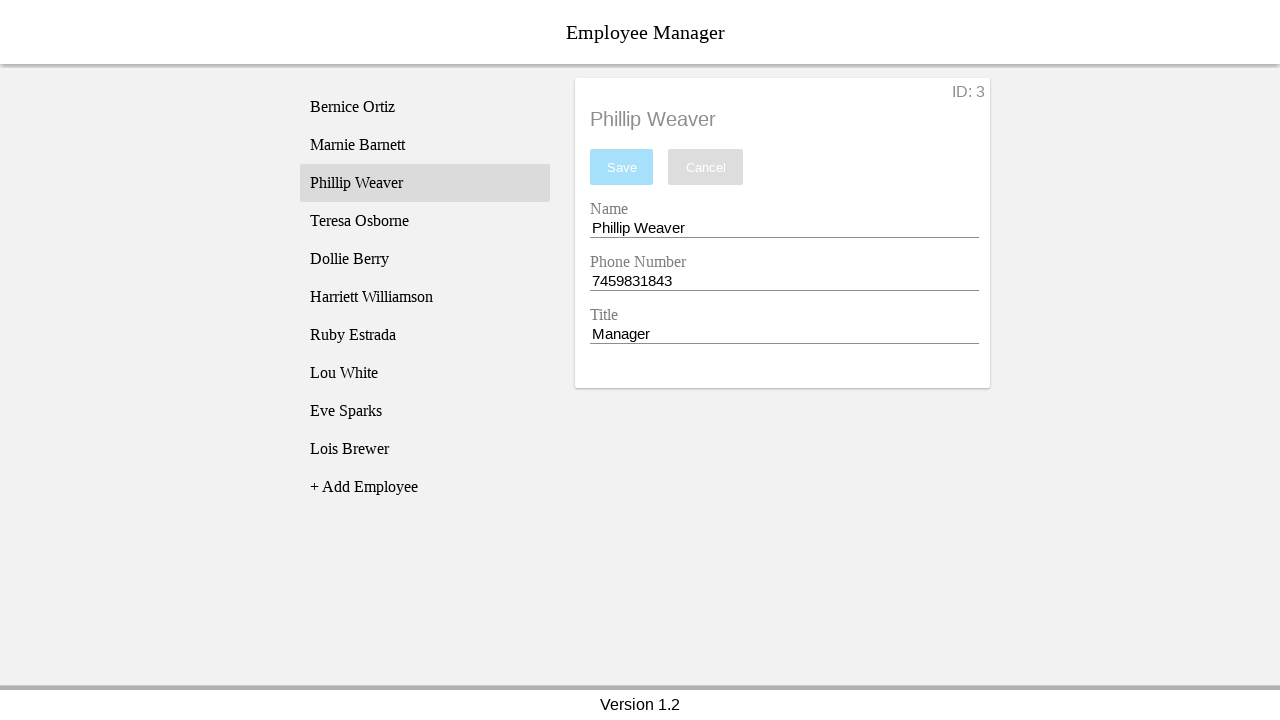

Phillip Weaver's name displayed in employee title
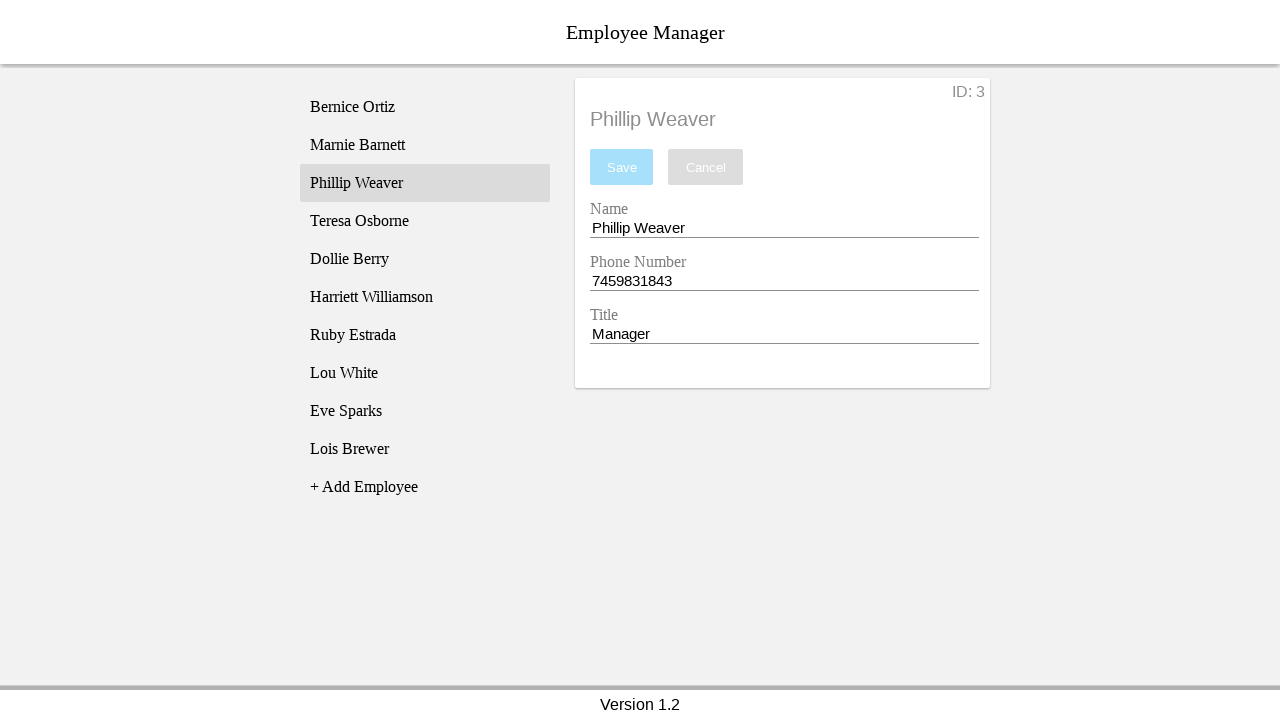

Clicked back on Bernice Ortiz employee at (425, 107) on [name='employee1']
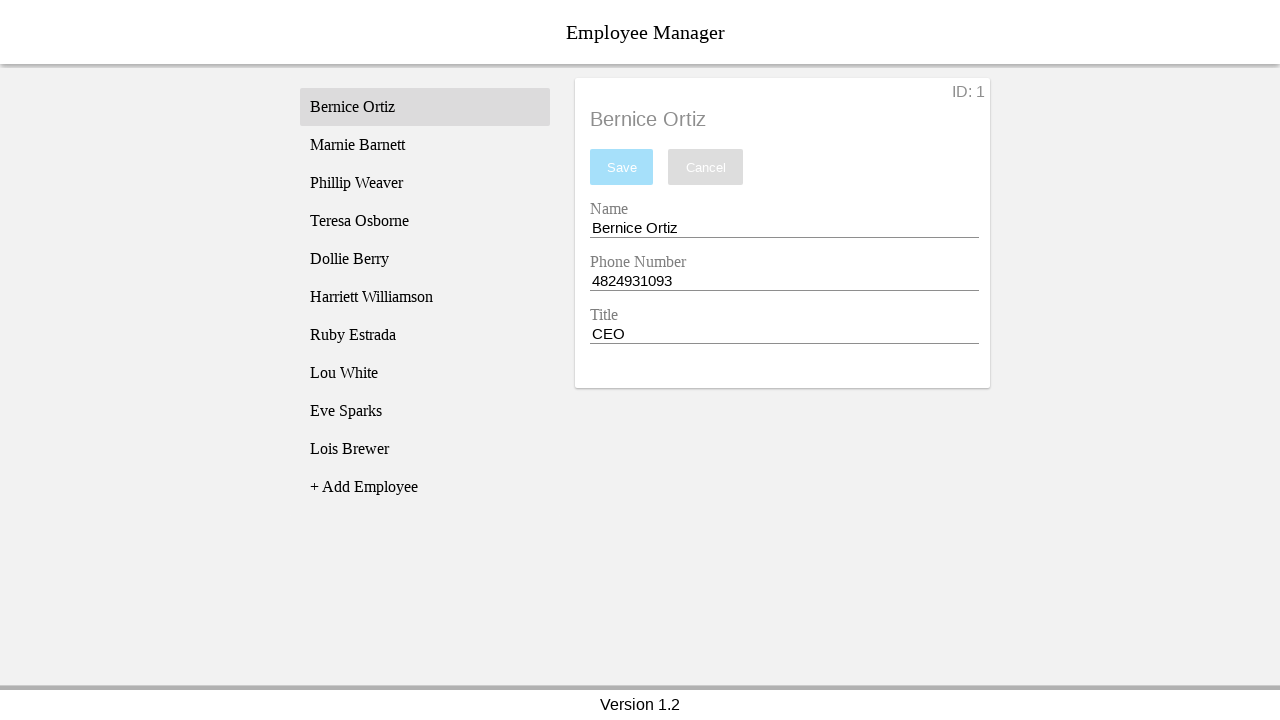

Bernice Ortiz's original name displayed, confirming unsaved change did not persist
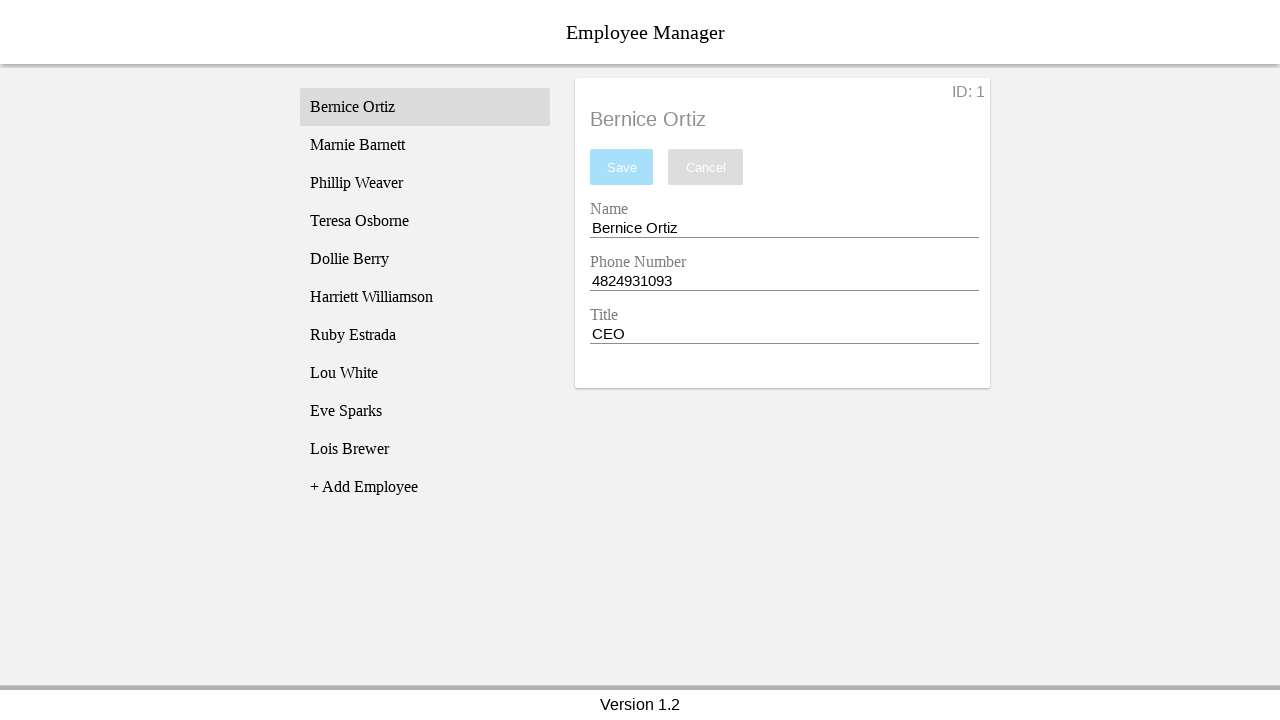

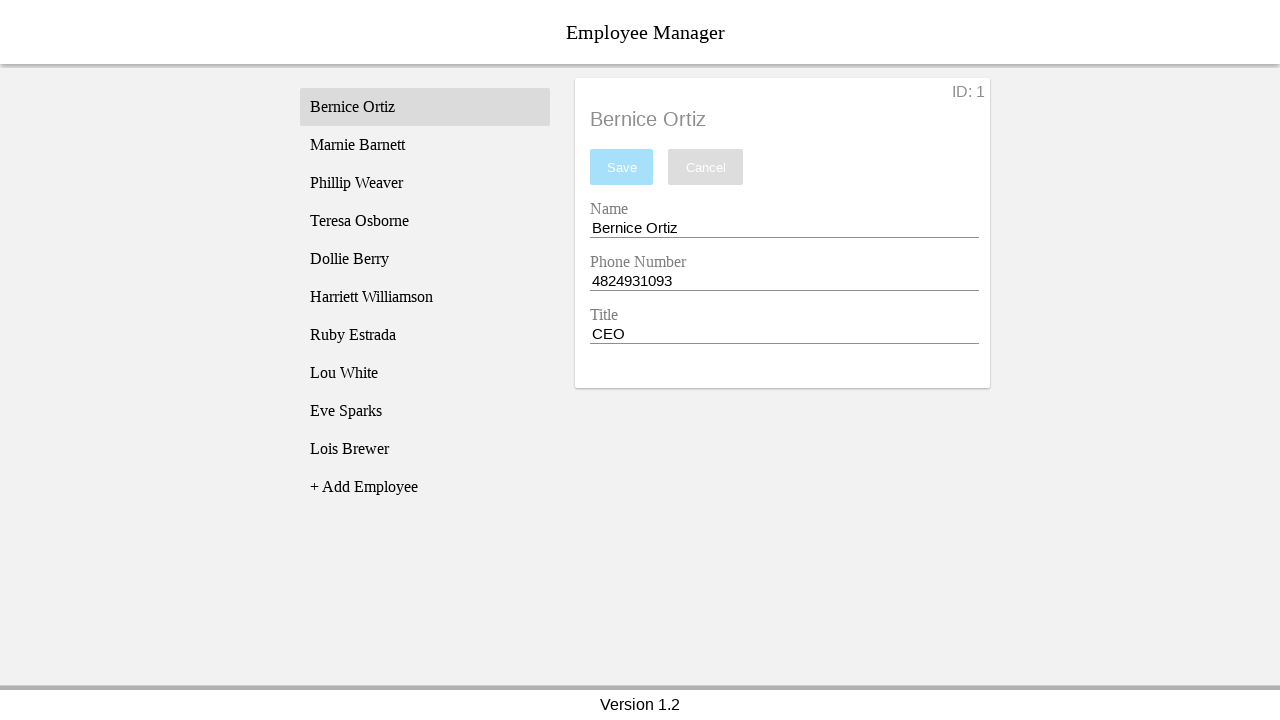